Tests filling out a practice form with personal information including first name, last name, email, gender selection, and phone number

Starting URL: https://demoqa.com/automation-practice-form

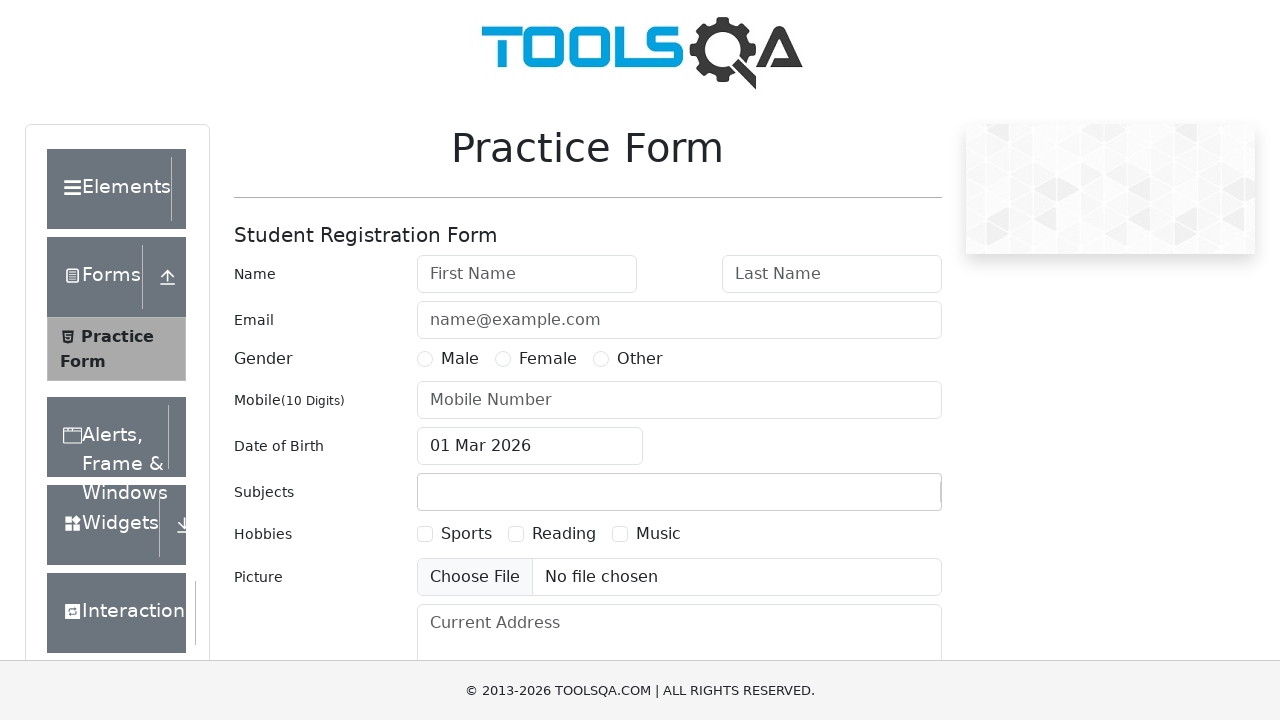

Filled first name field with 'Vasya' on #firstName
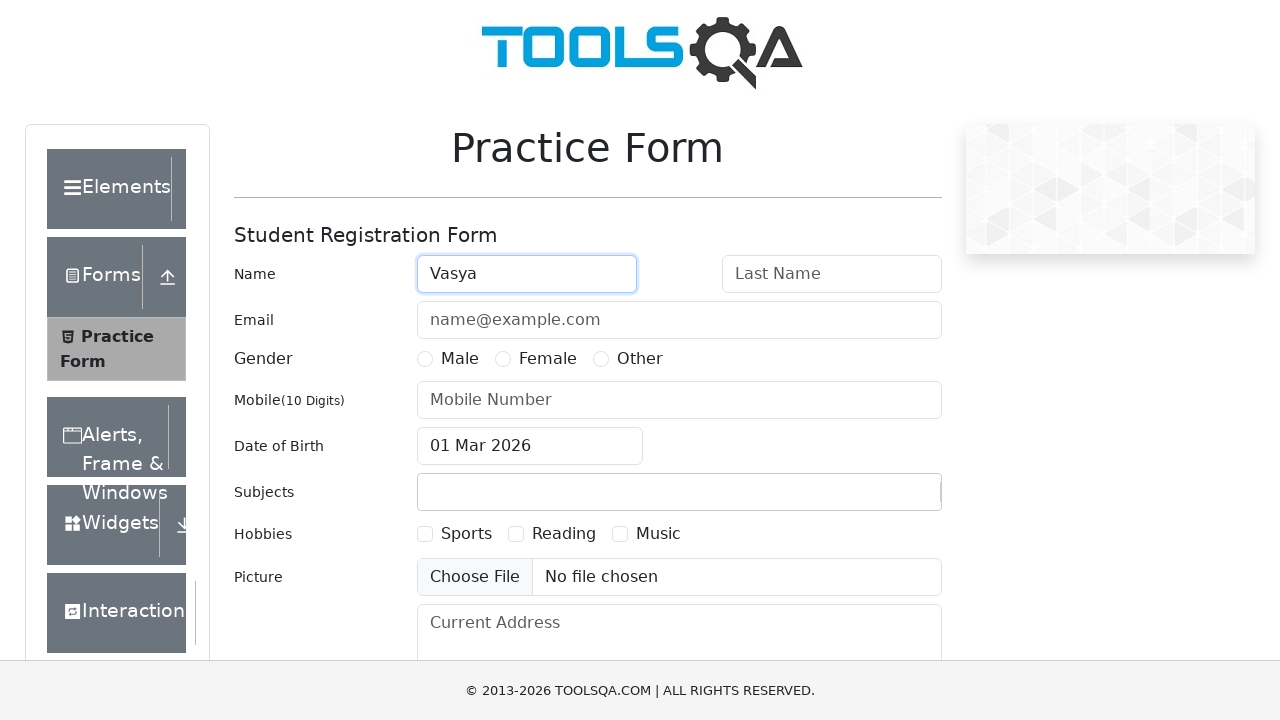

Filled last name field with 'Pupkin' on #lastName
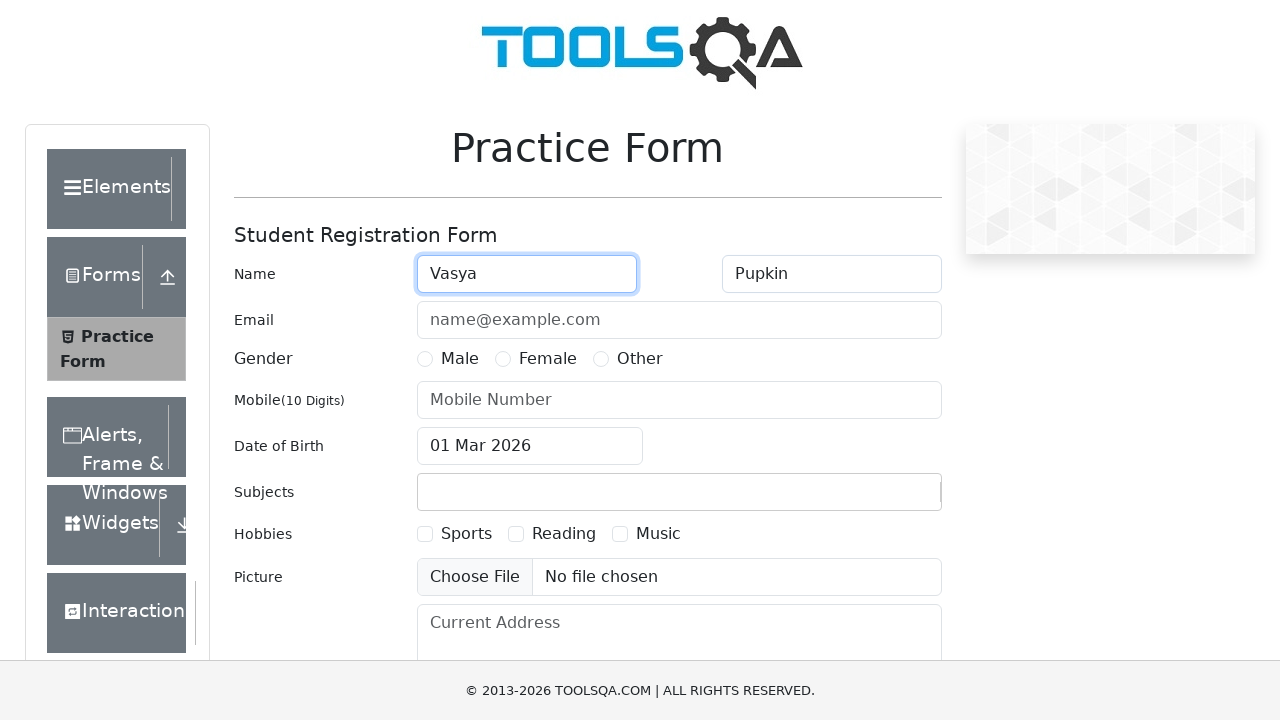

Filled email field with 'PupkinVasya@mail.com' on #userEmail
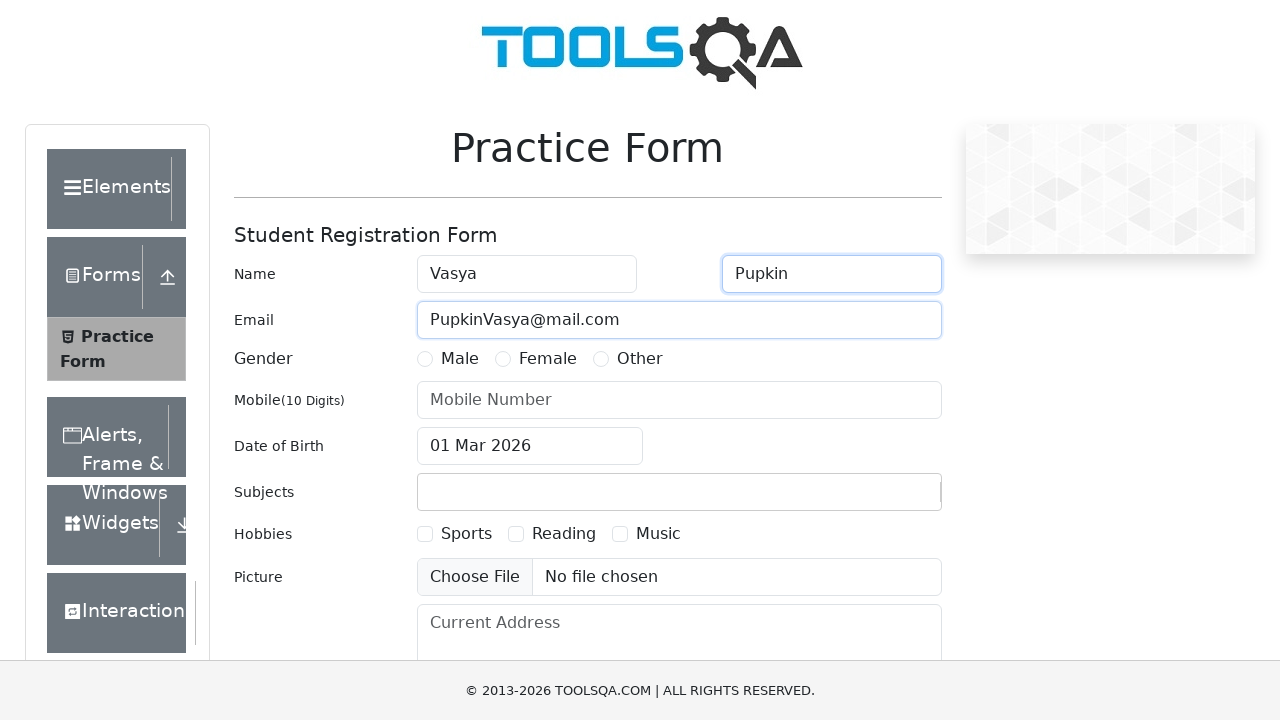

Selected Male gender option at (126, 424) on text=Male
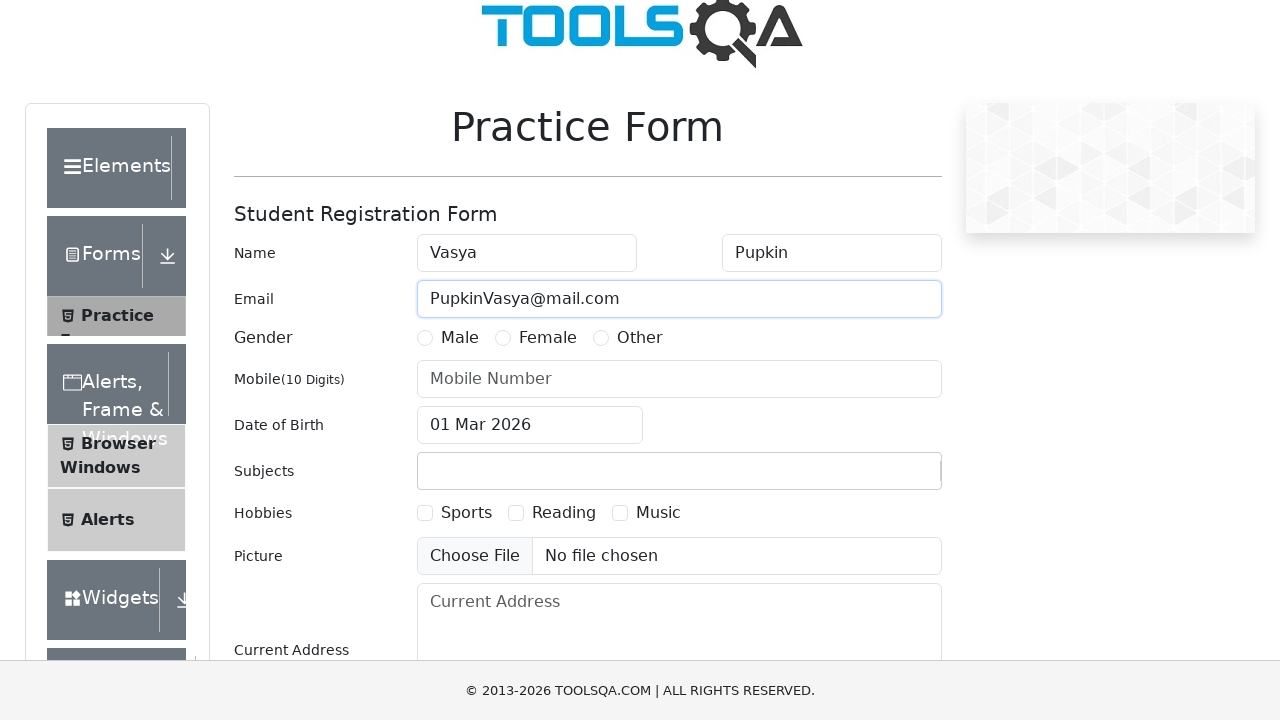

Filled phone number field with '1234567890' on #userNumber
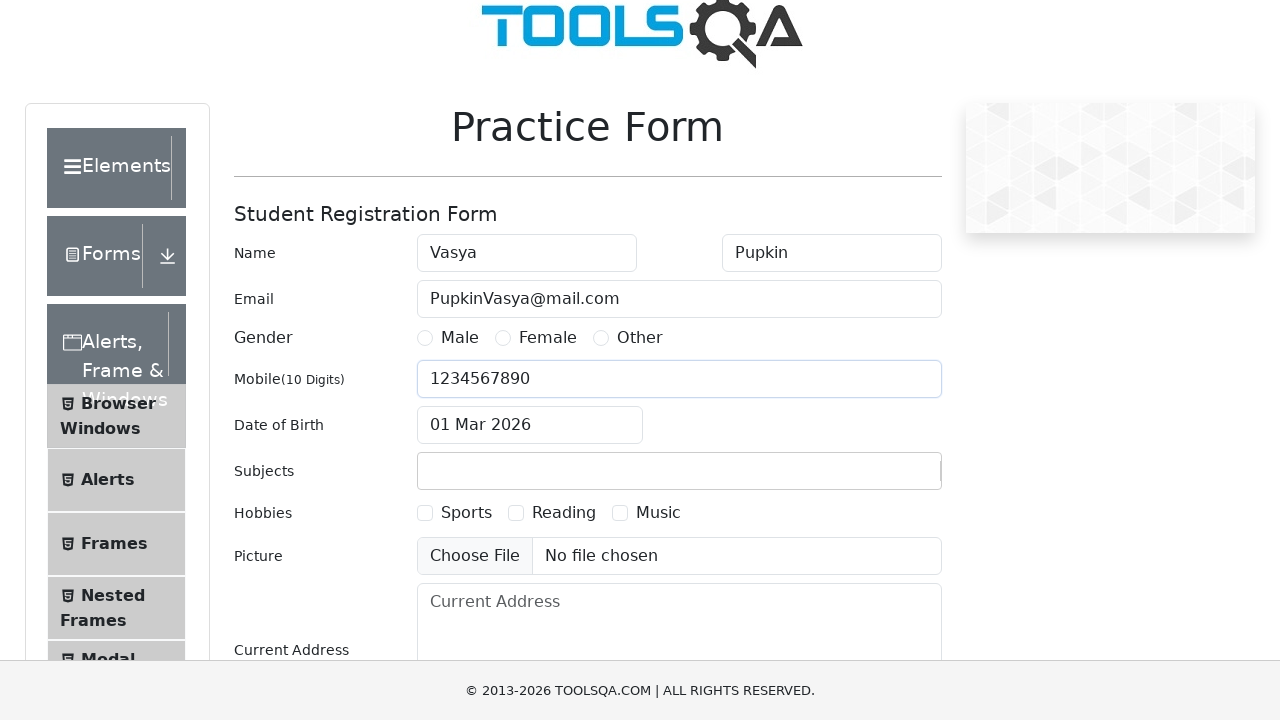

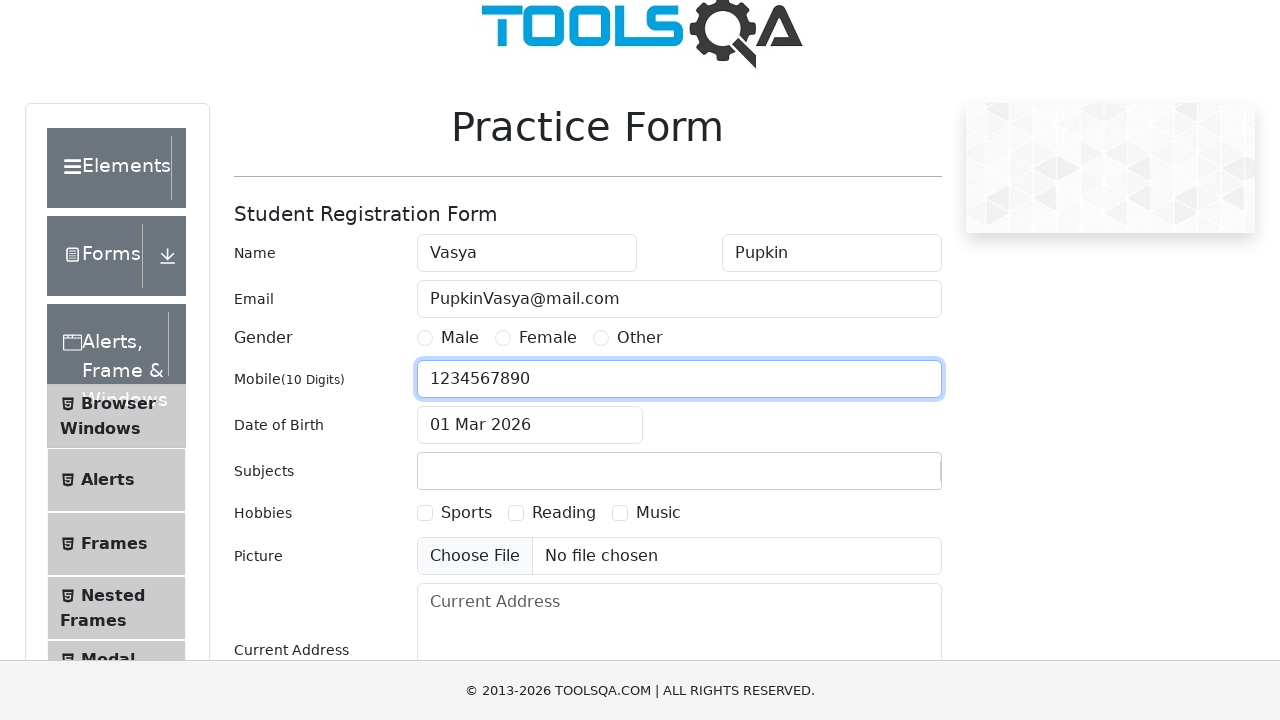